Tests validation of sale form by entering negative quantity value

Starting URL: https://loismiguel15.github.io/farmacia/

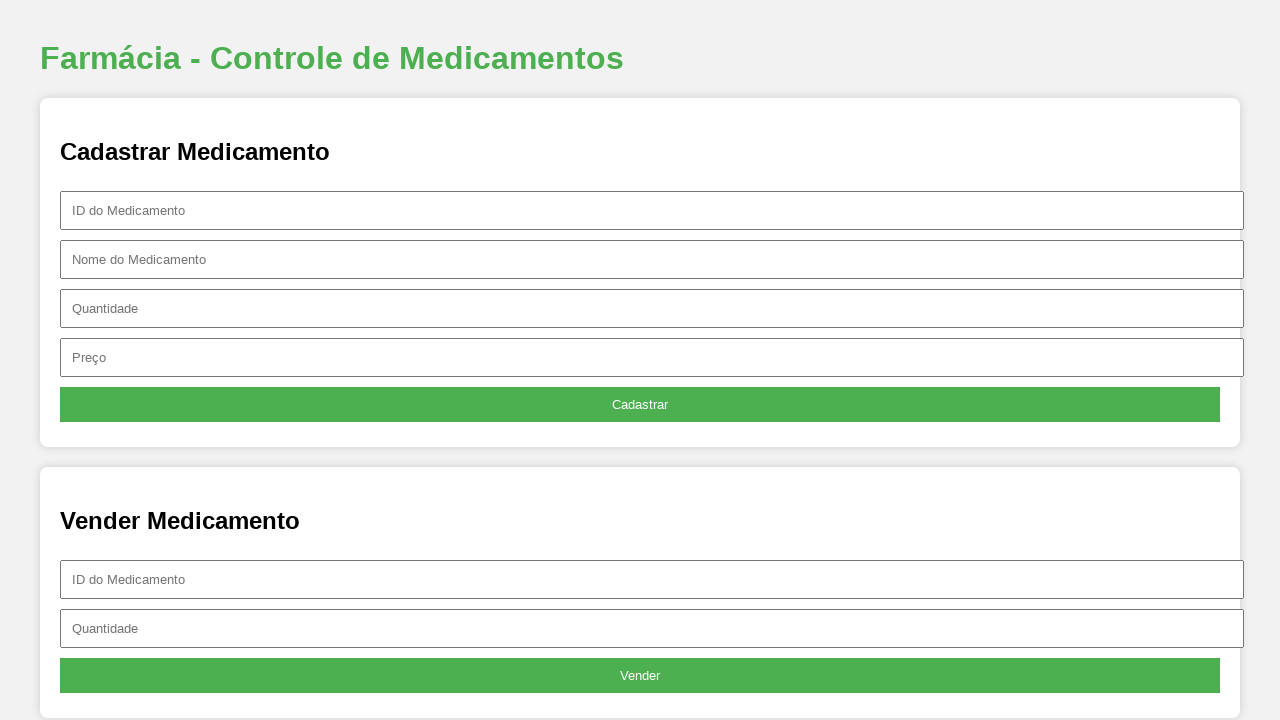

Filled sale ID field with '1' on #idVenda
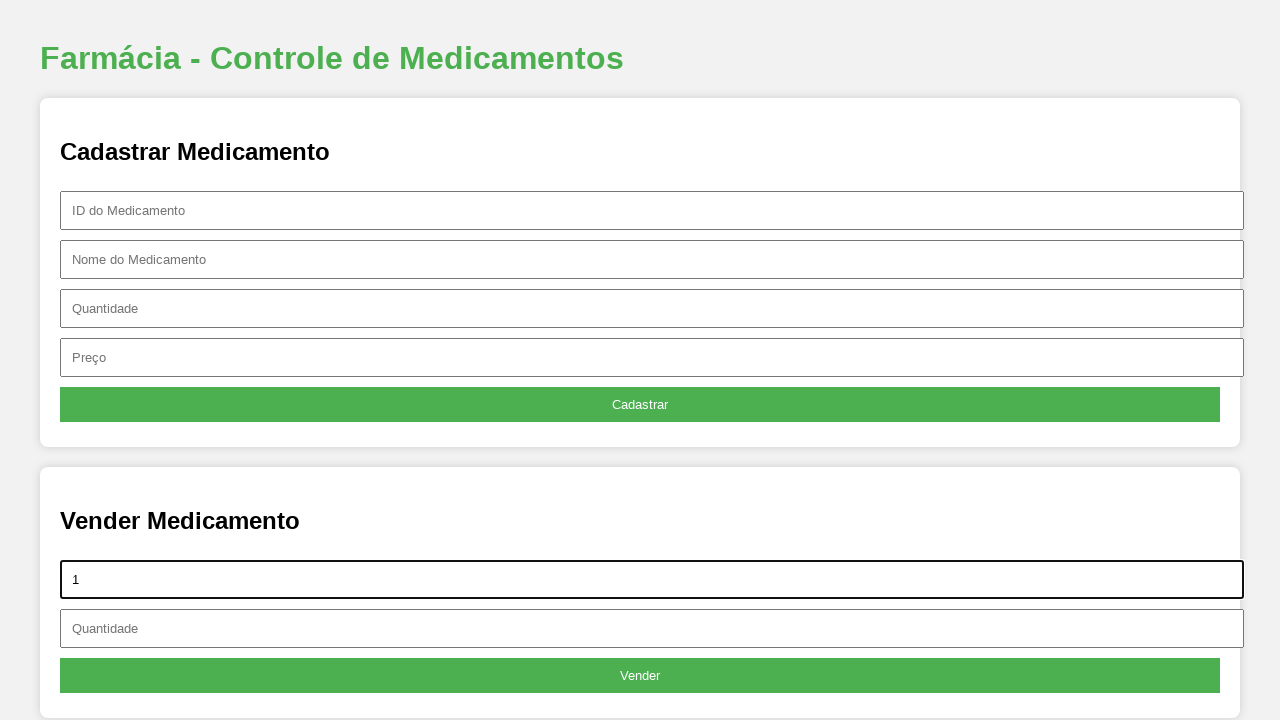

Filled quantity field with negative value '-5' to test validation on #quantidadeVenda
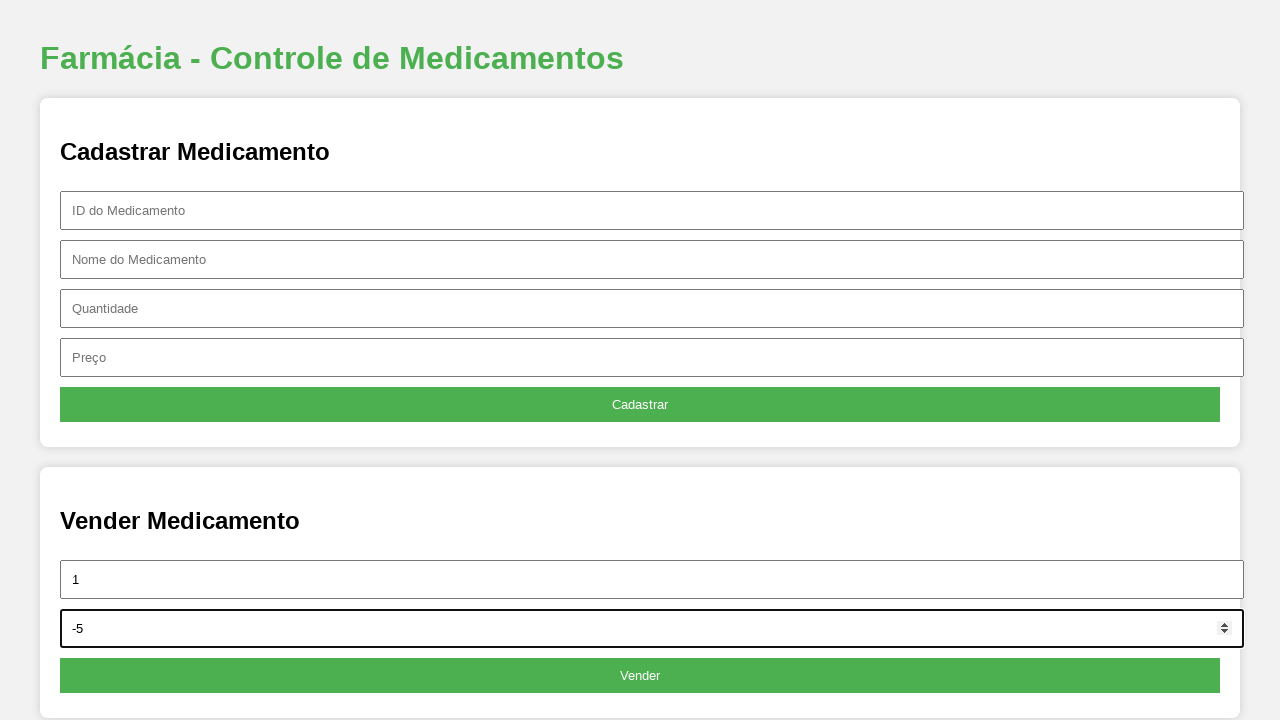

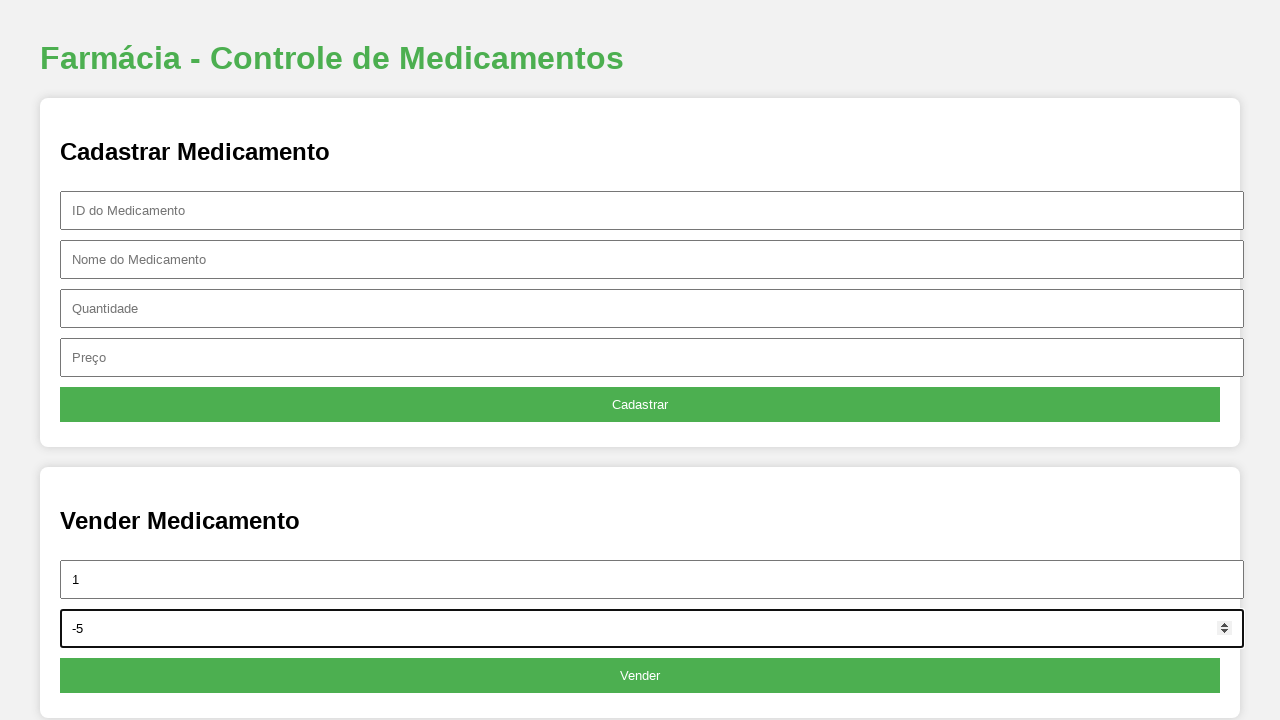